Navigates to an OpenCart page and clicks on the "Forgotten Password" link from the right panel navigation

Starting URL: https://naveenautomationlabs.com/opencart/index.php?route=account/login

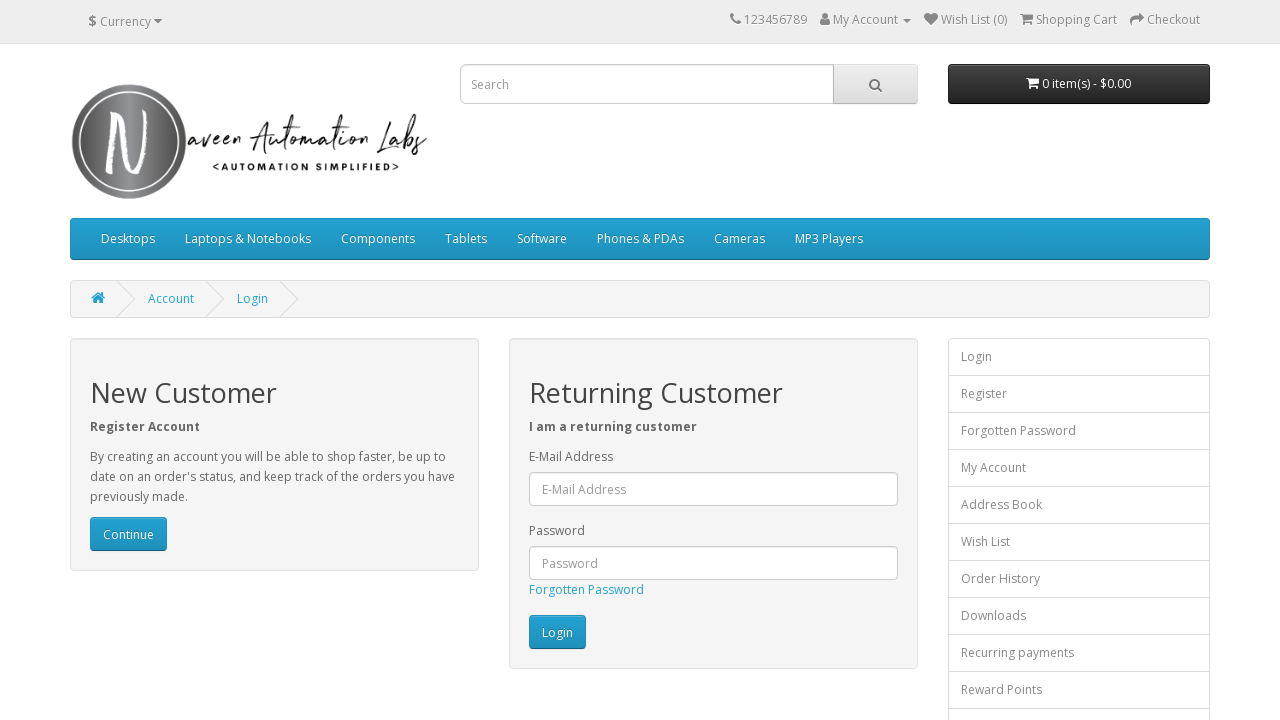

Navigated to OpenCart login page
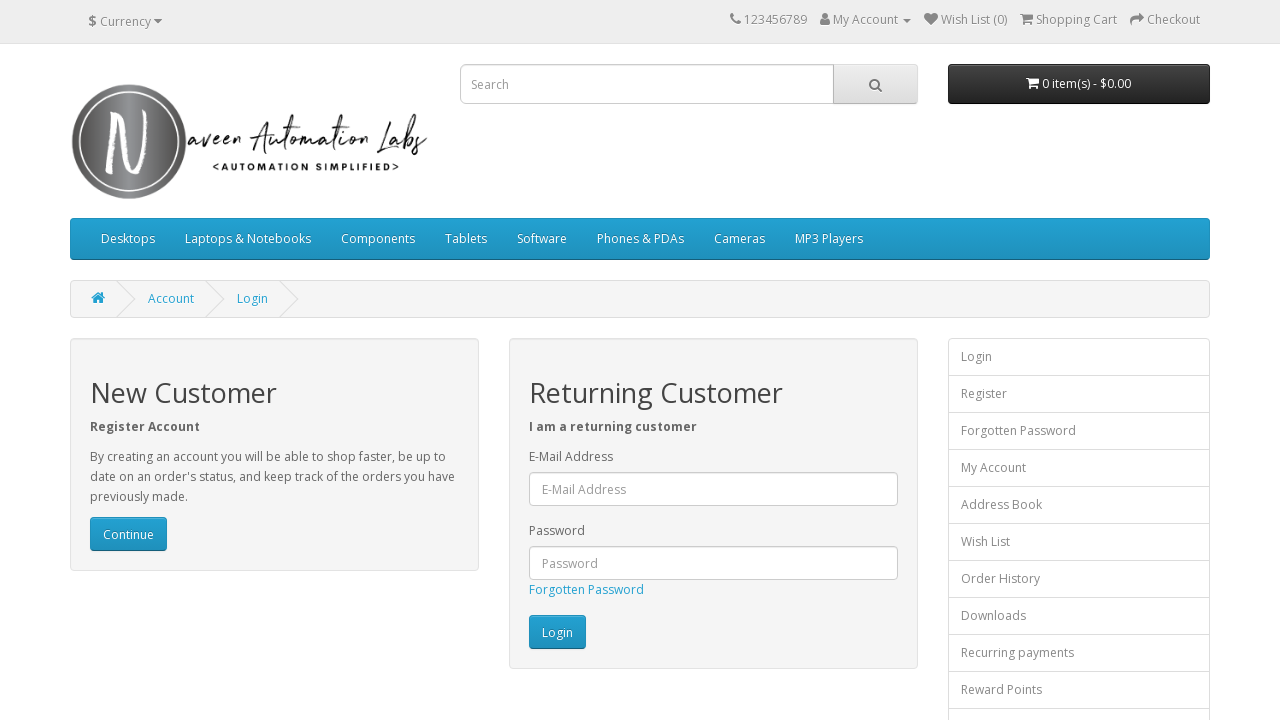

Retrieved all right panel navigation links
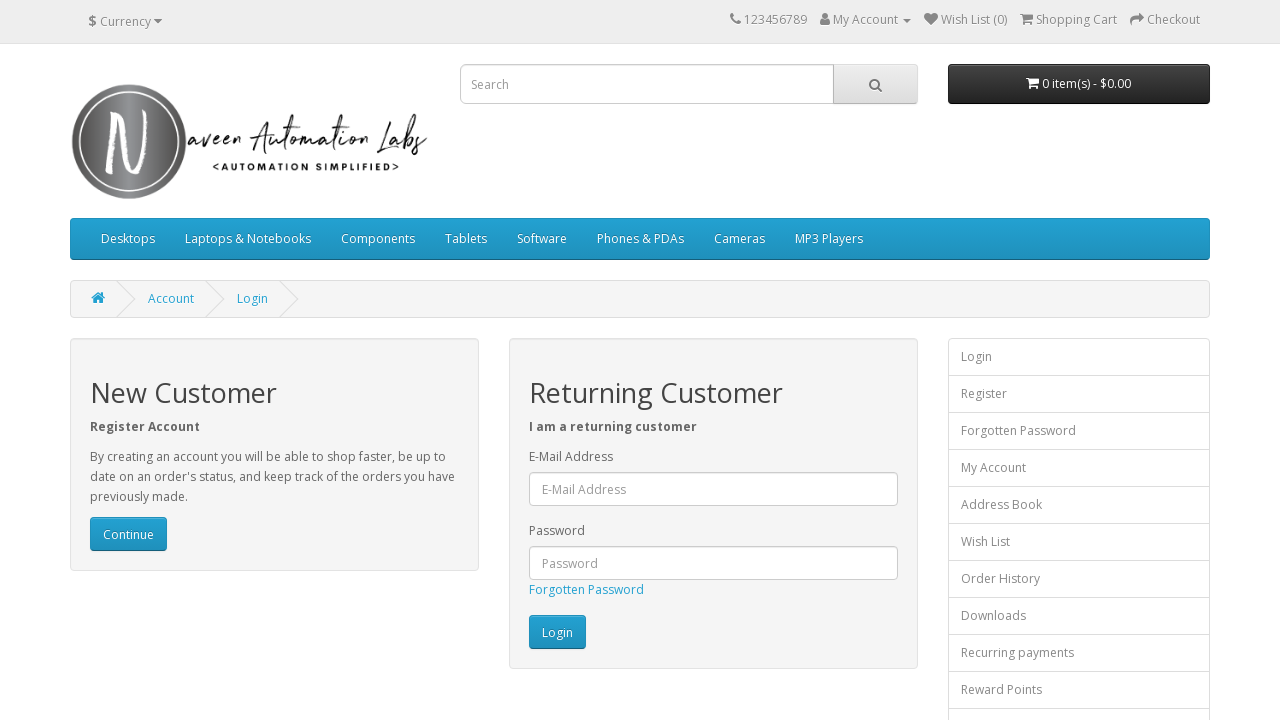

Clicked on 'Forgotten Password' link from right panel
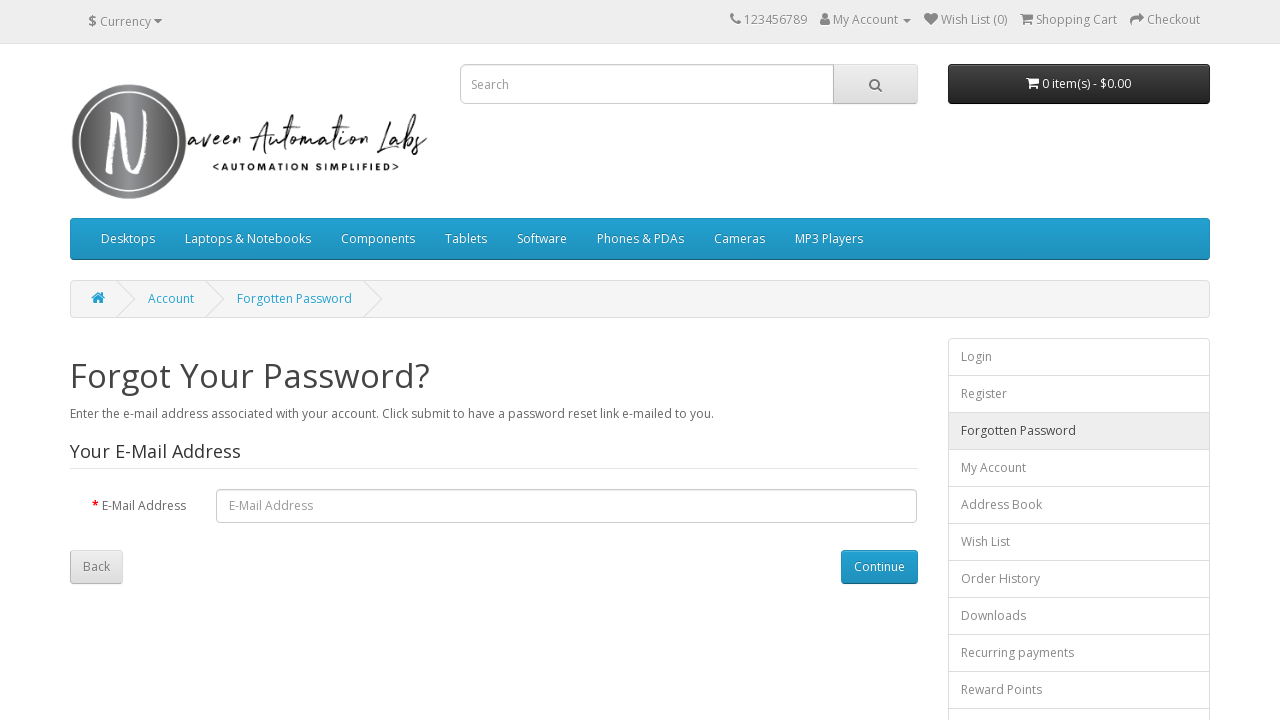

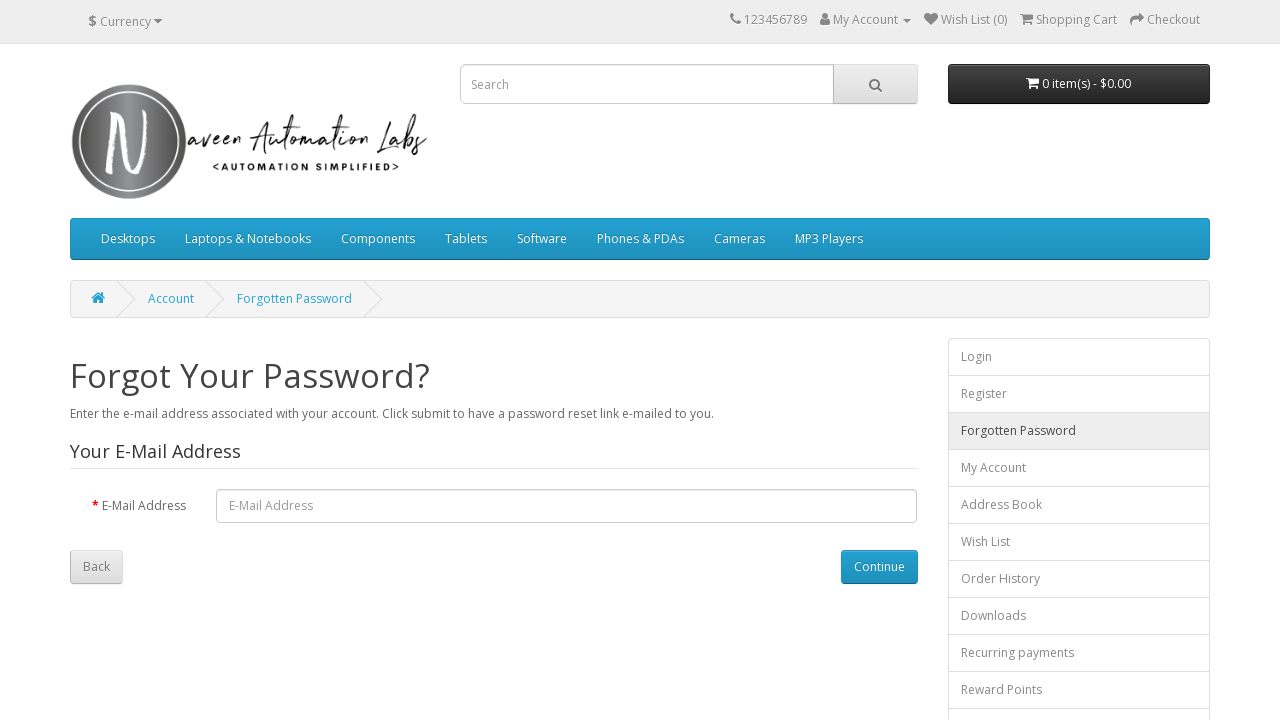